Tests canceling a task edit by pressing Escape key, verifying the original task name is preserved.

Starting URL: https://todomvc.com/examples/emberjs/todomvc/dist/

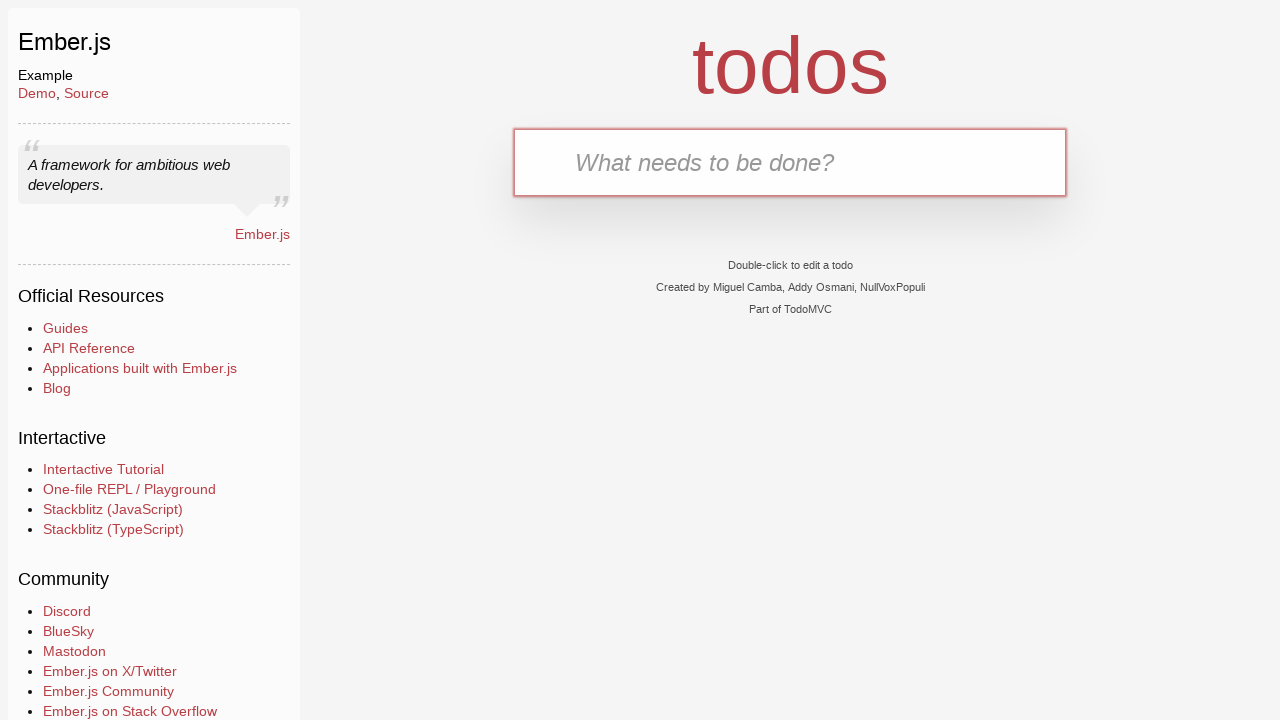

Typed new task name into input field on .new-todo
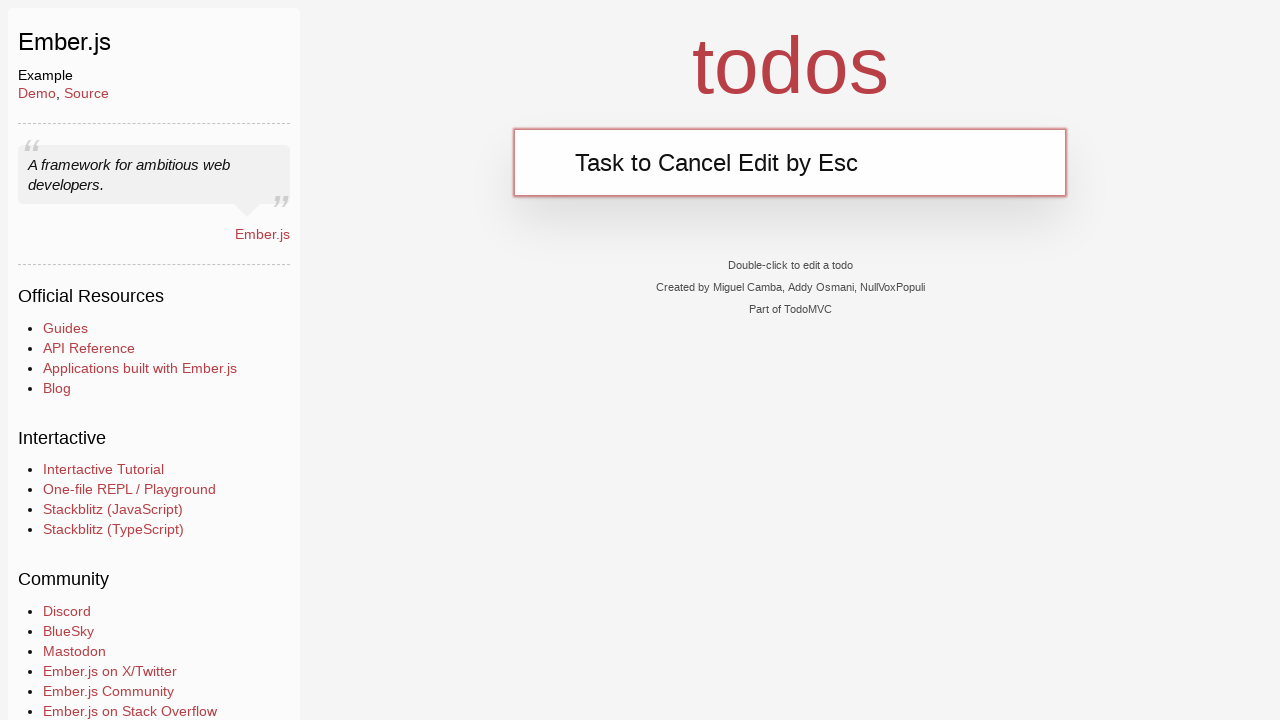

Pressed Enter to create the task
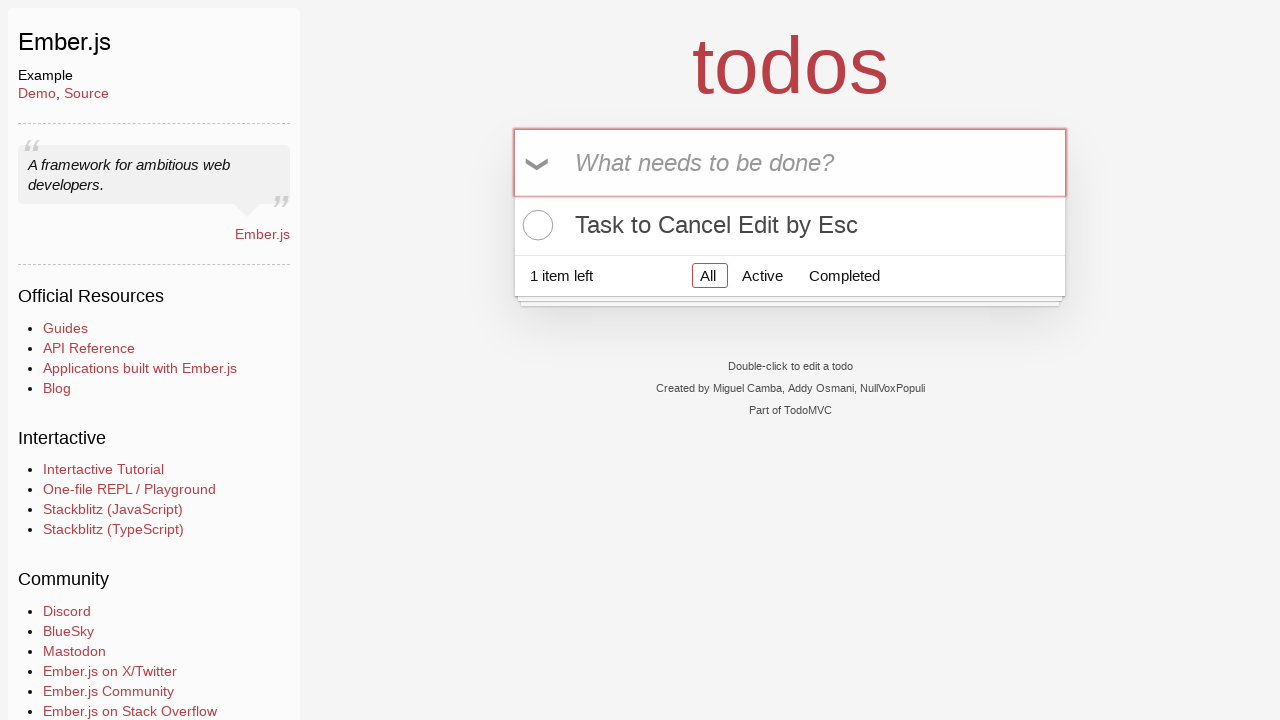

Double-clicked task to enter edit mode at (790, 225) on .todo-list li:has-text('Task to Cancel Edit by Esc')
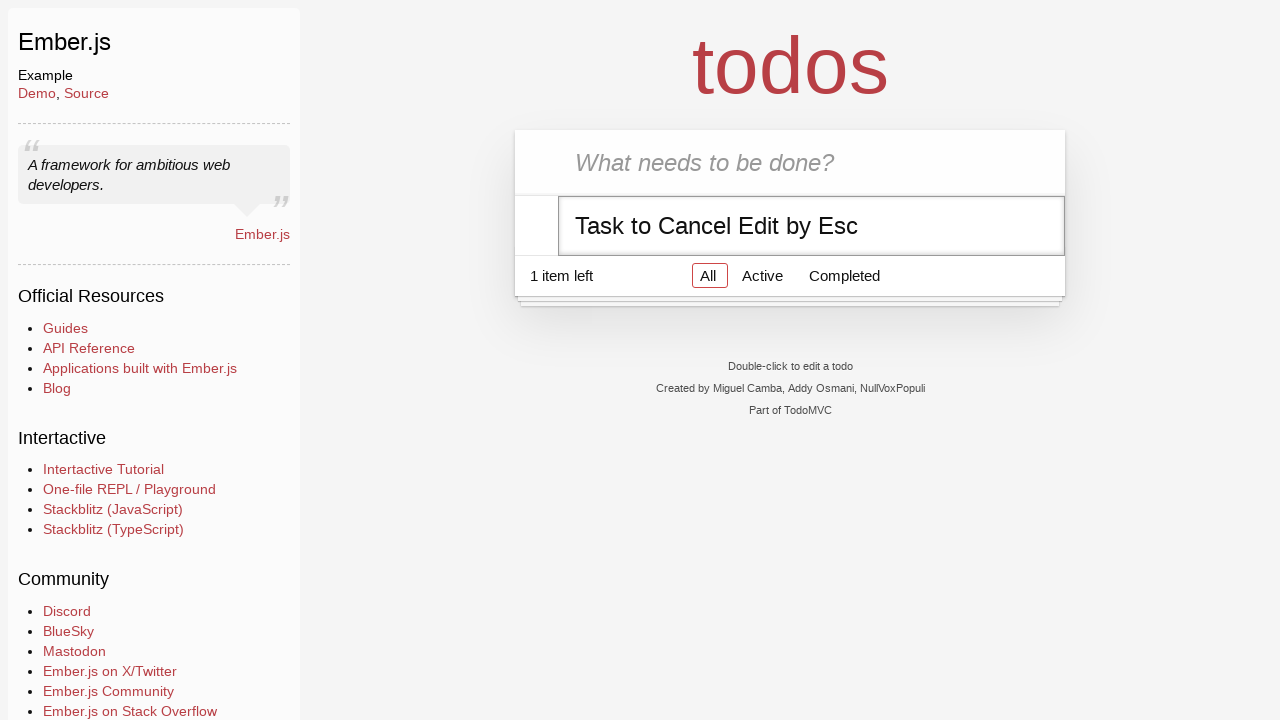

Typed new task text in edit field on .todo-list li:has-text('Task to Cancel Edit by Esc') input.edit
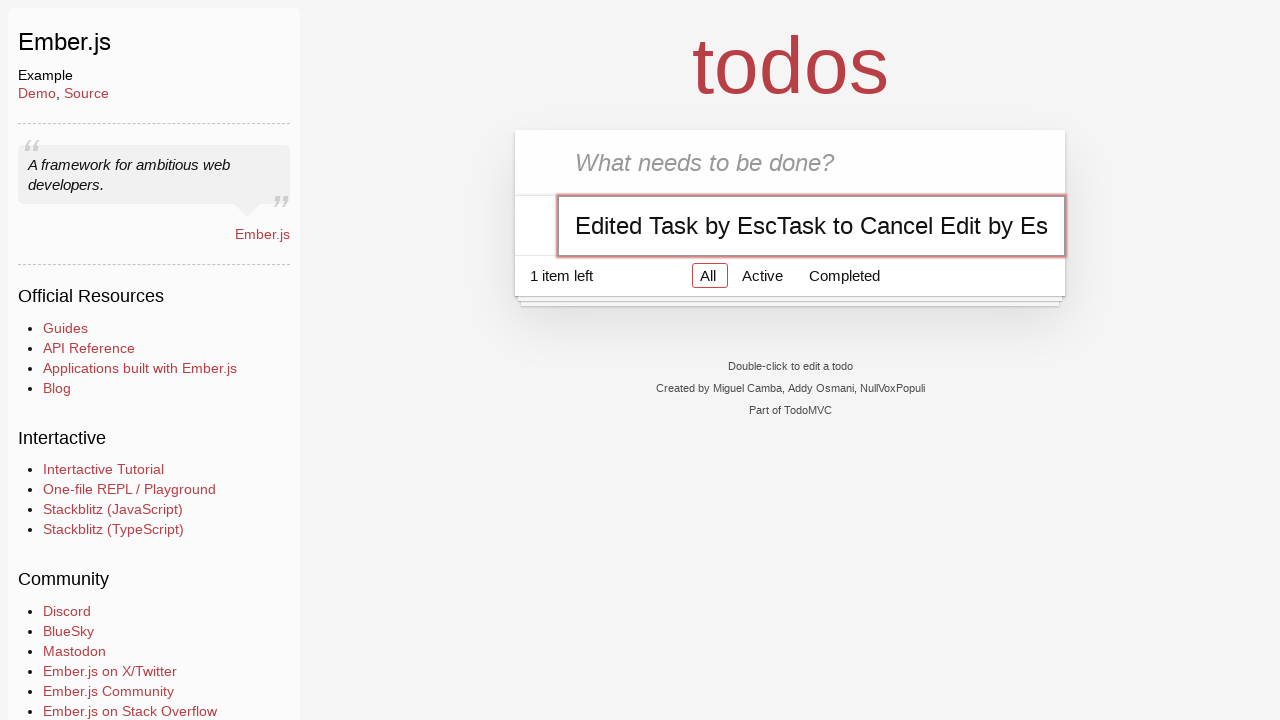

Pressed Escape key to cancel edit
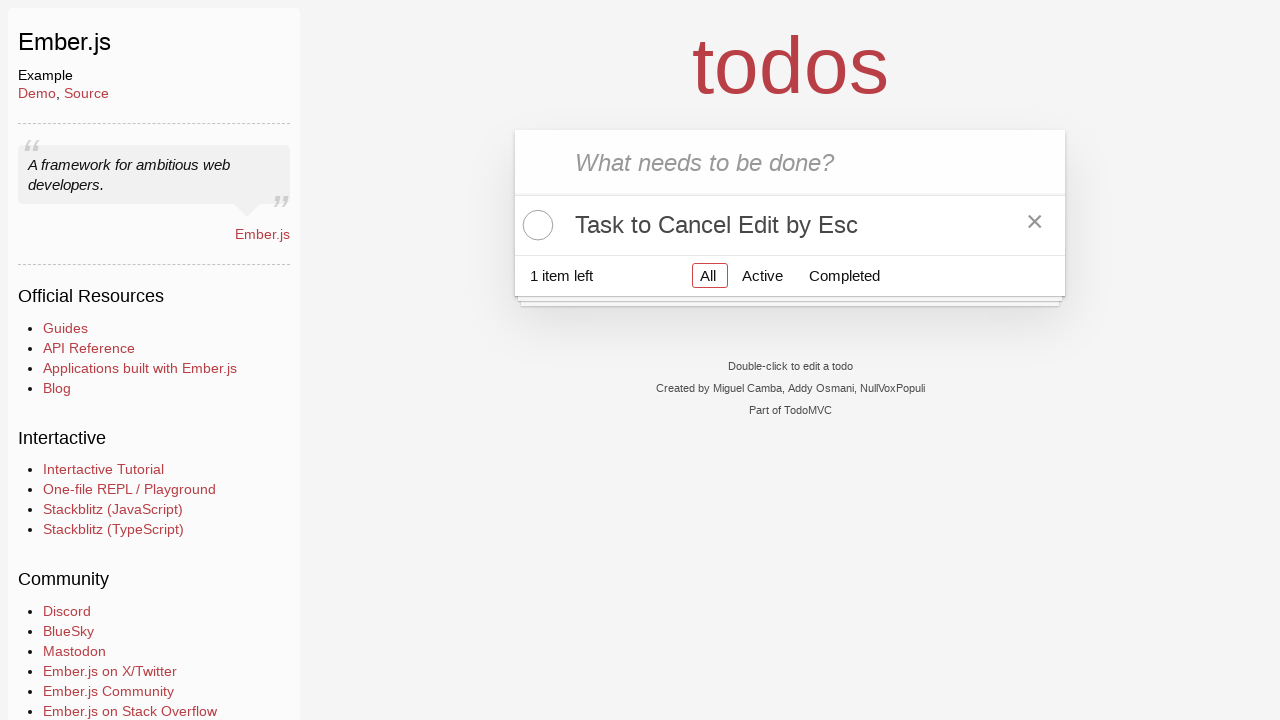

Located task with original name after canceling edit
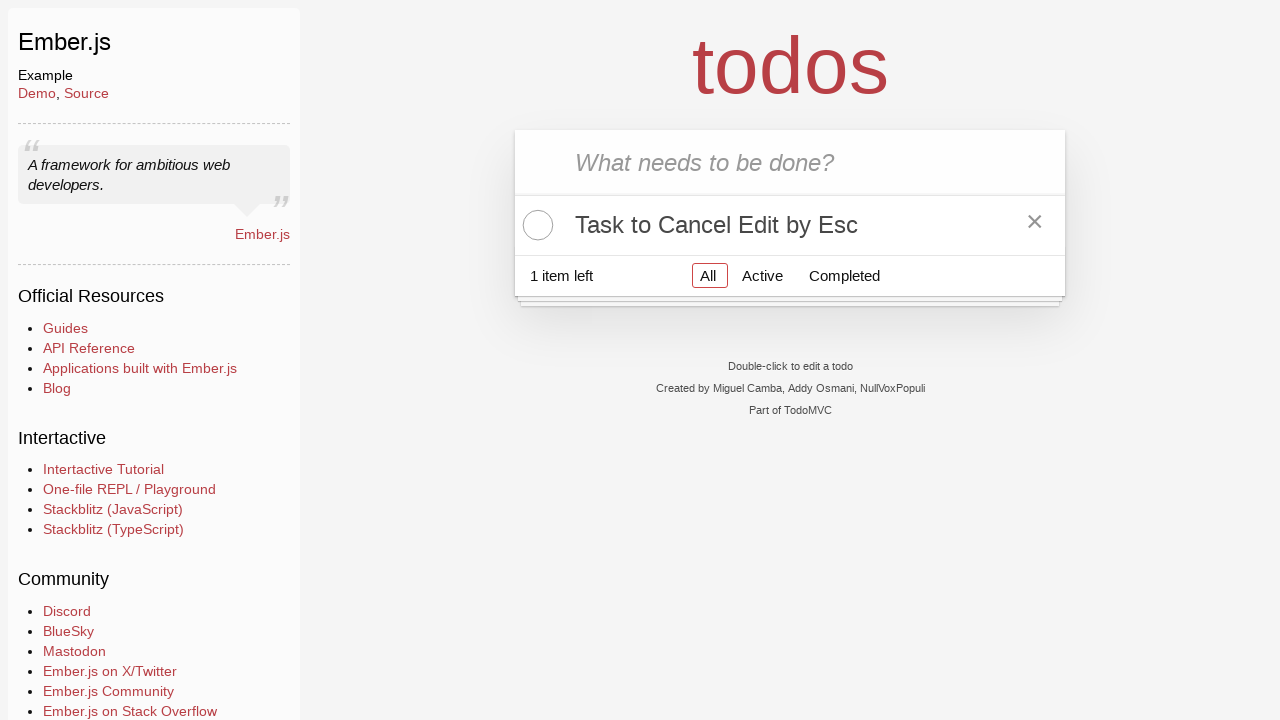

Verified original task name is preserved and visible
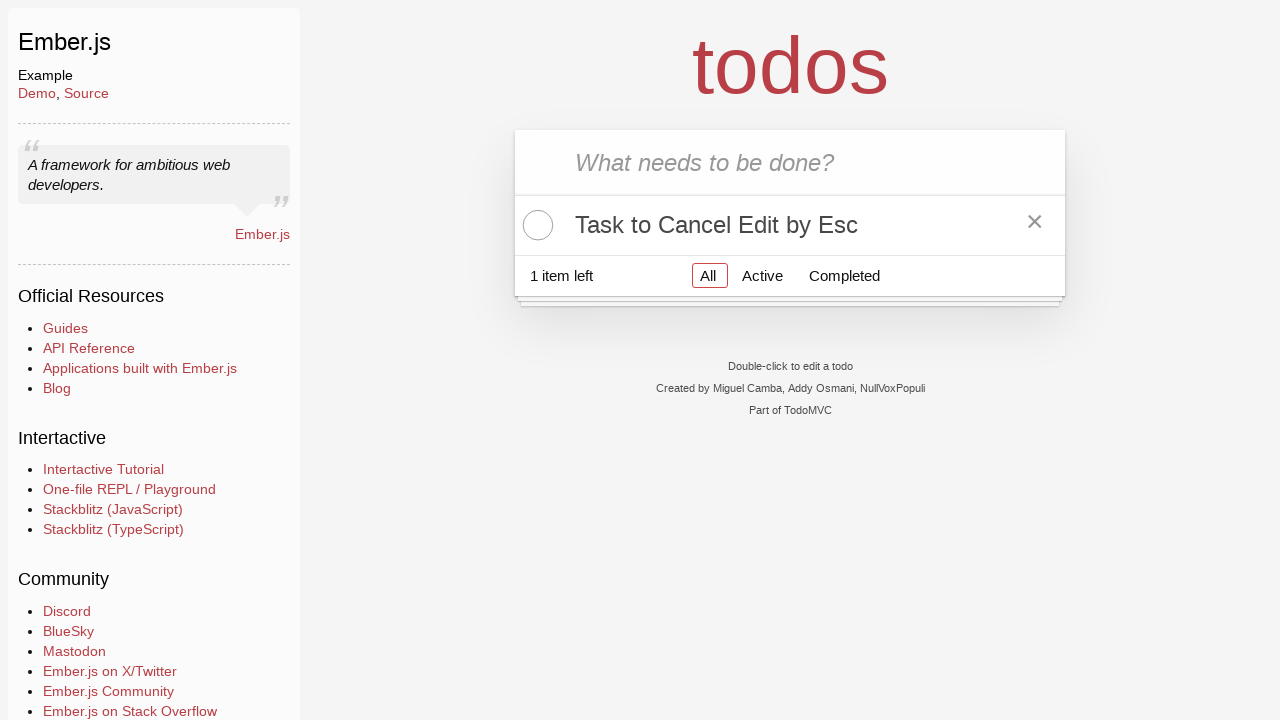

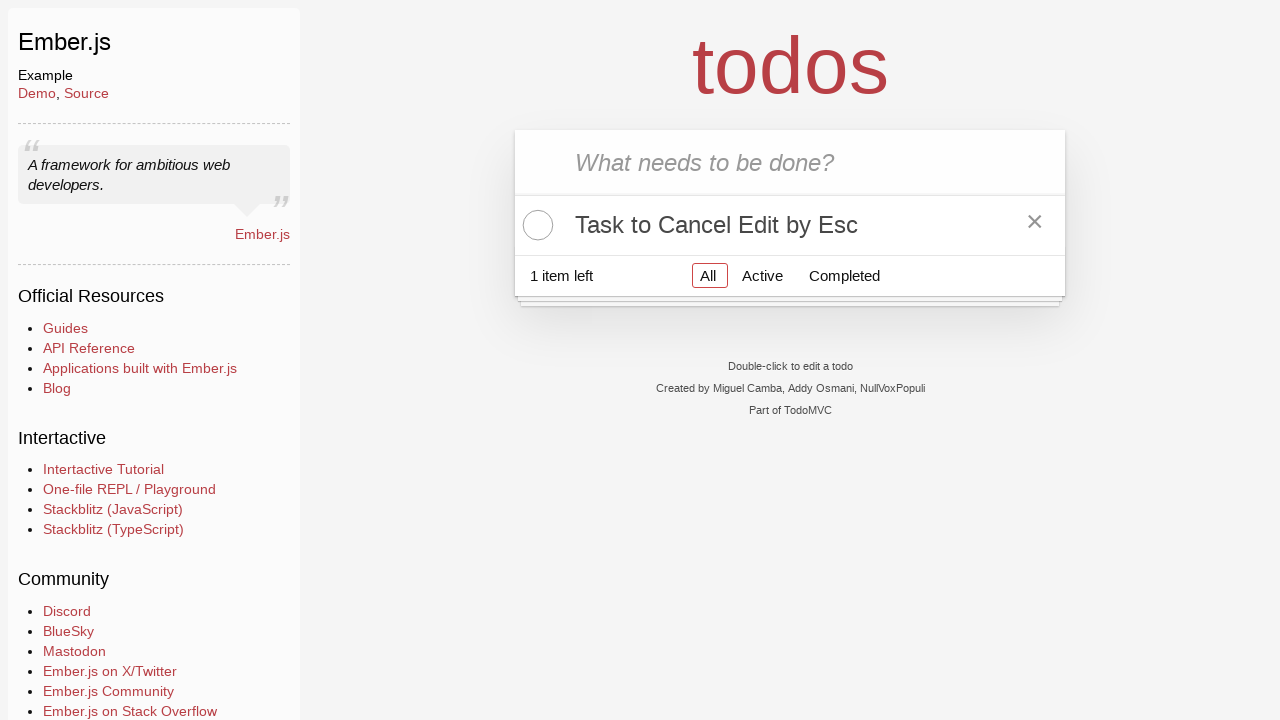